Tests the search functionality on javatutorial.net by hovering over the search button to reveal the search field, entering a search term, and submitting the search form

Starting URL: https://javatutorial.net

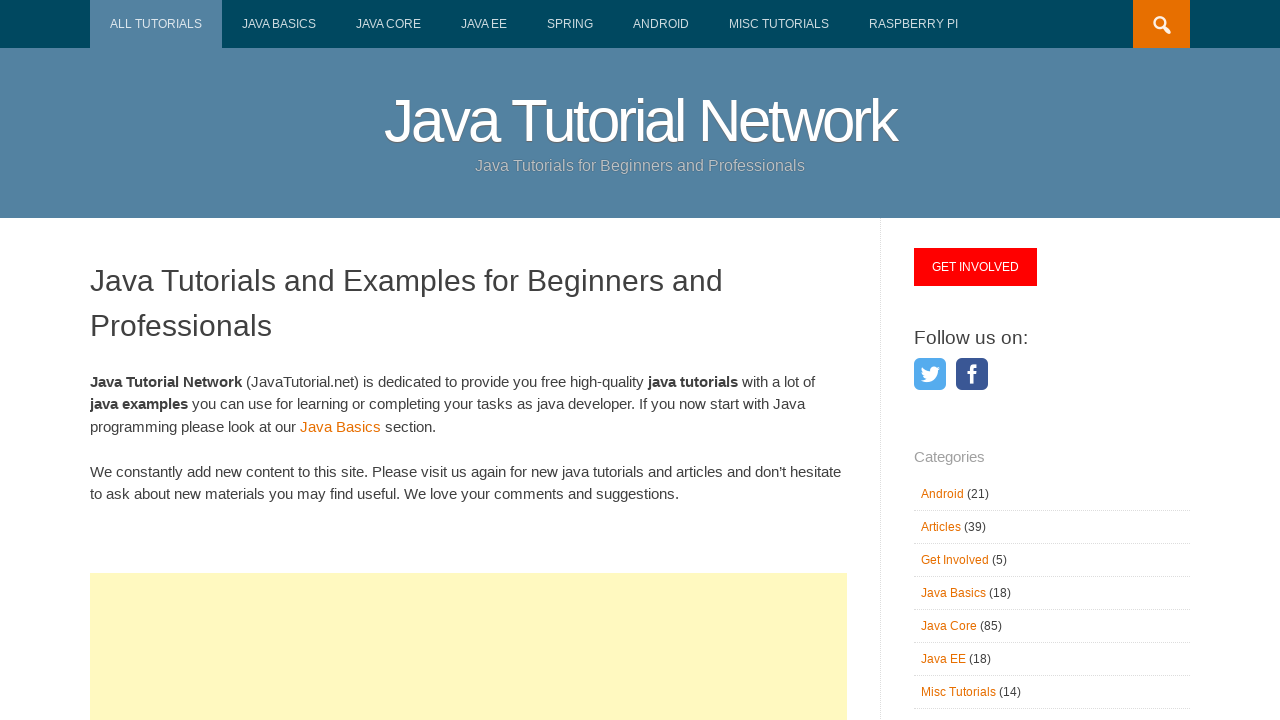

Hovered over search button to reveal search field at (1162, 24) on .search-submit
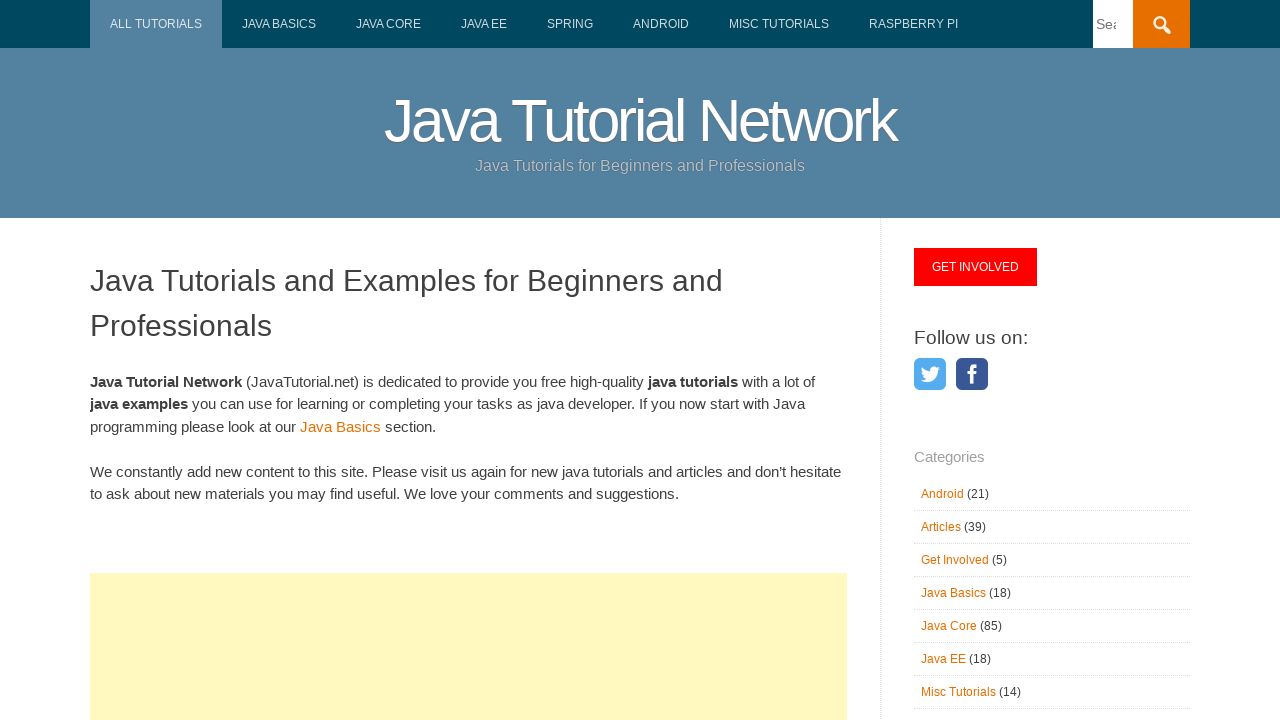

Search field became visible
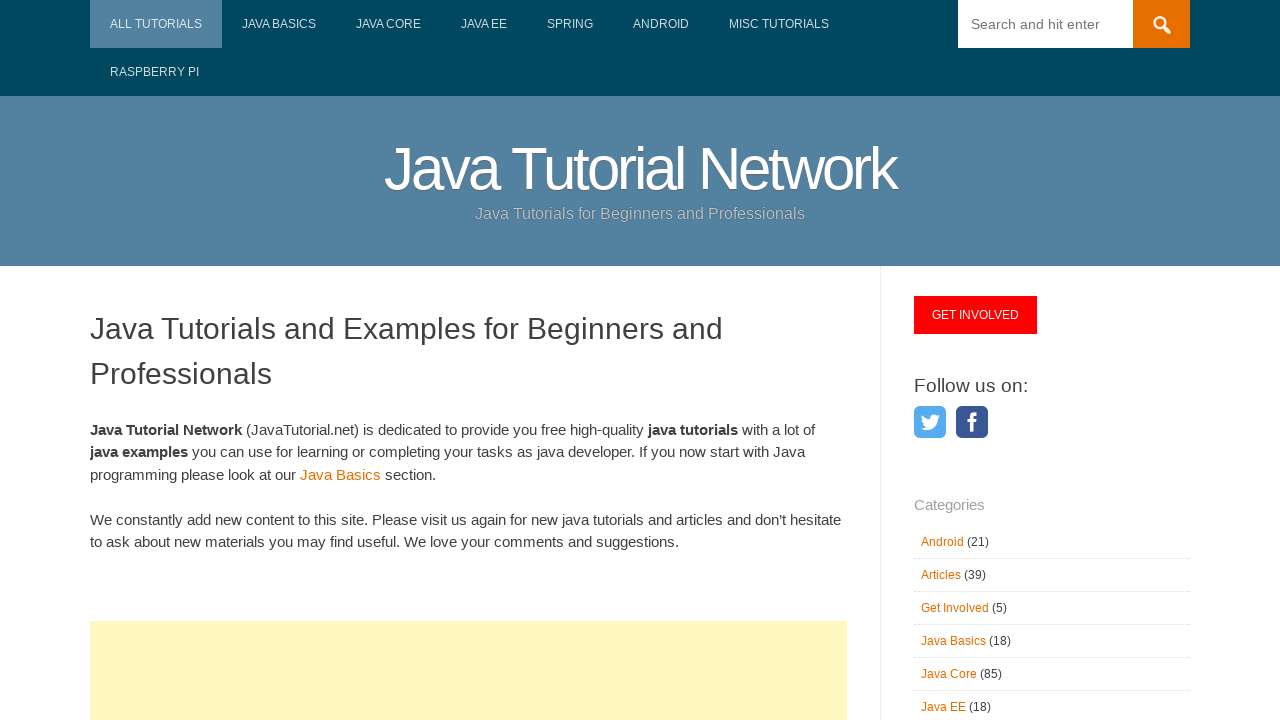

Filled search field with 'java' on input[name='s']
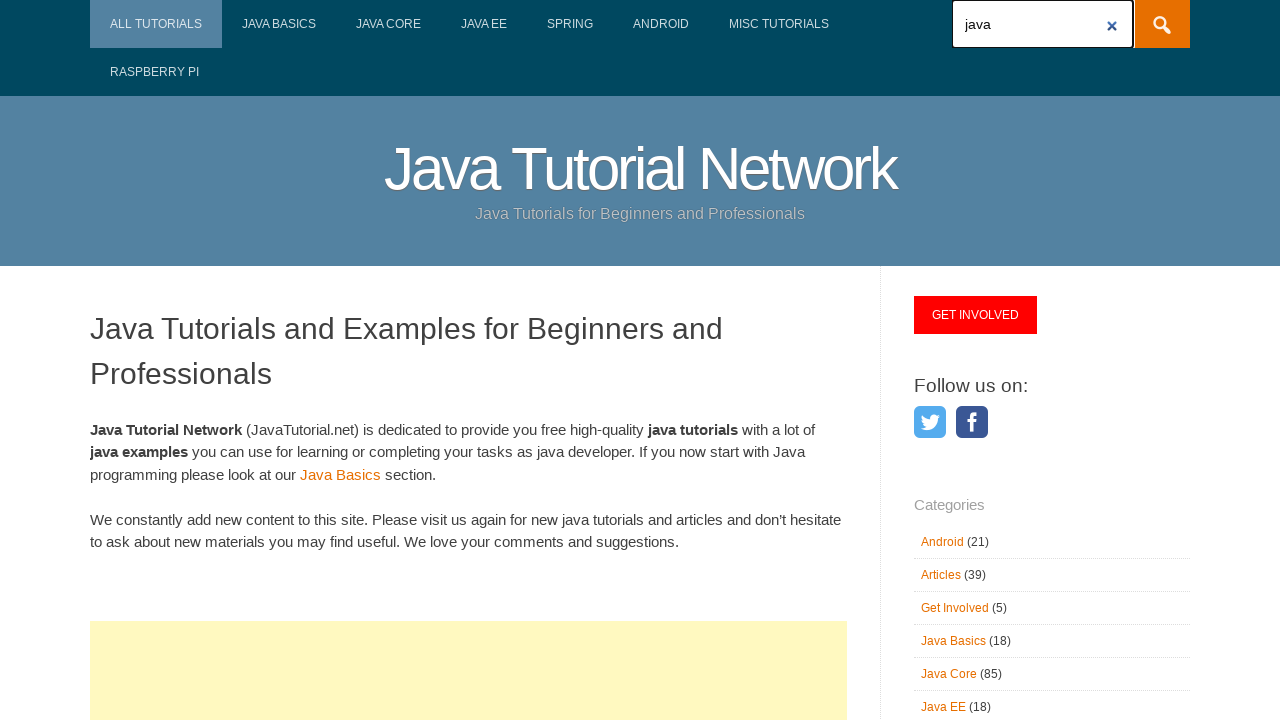

Pressed Enter to submit search form on input[name='s']
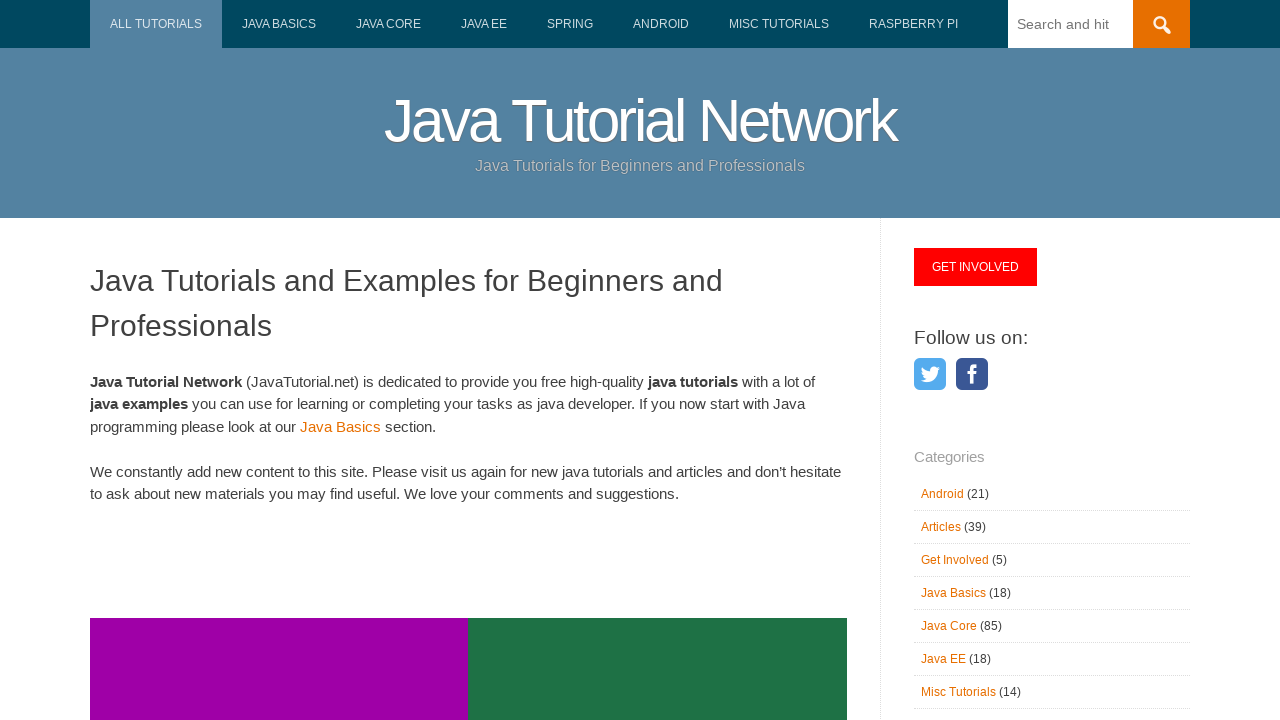

Search results page fully loaded
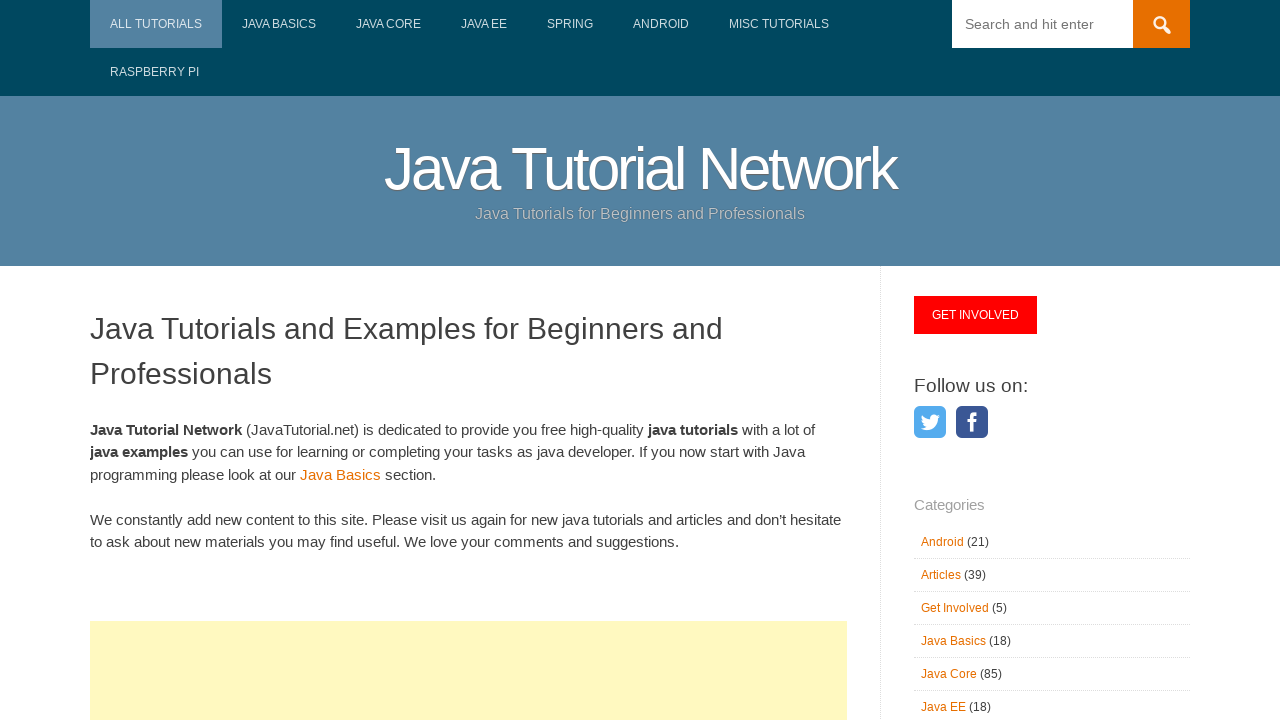

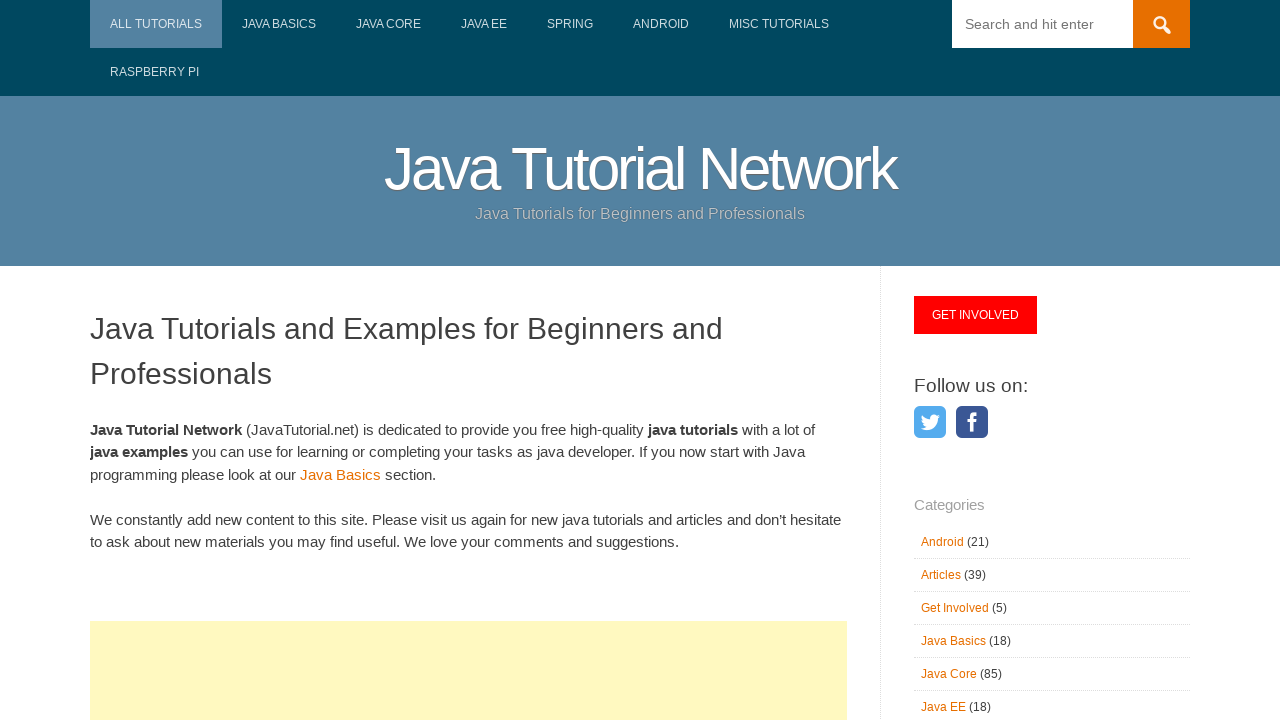